Navigates to DemoQA site, clicks on Book Store Application section, and performs a mouse hover action on a specific book link

Starting URL: https://demoqa.com/

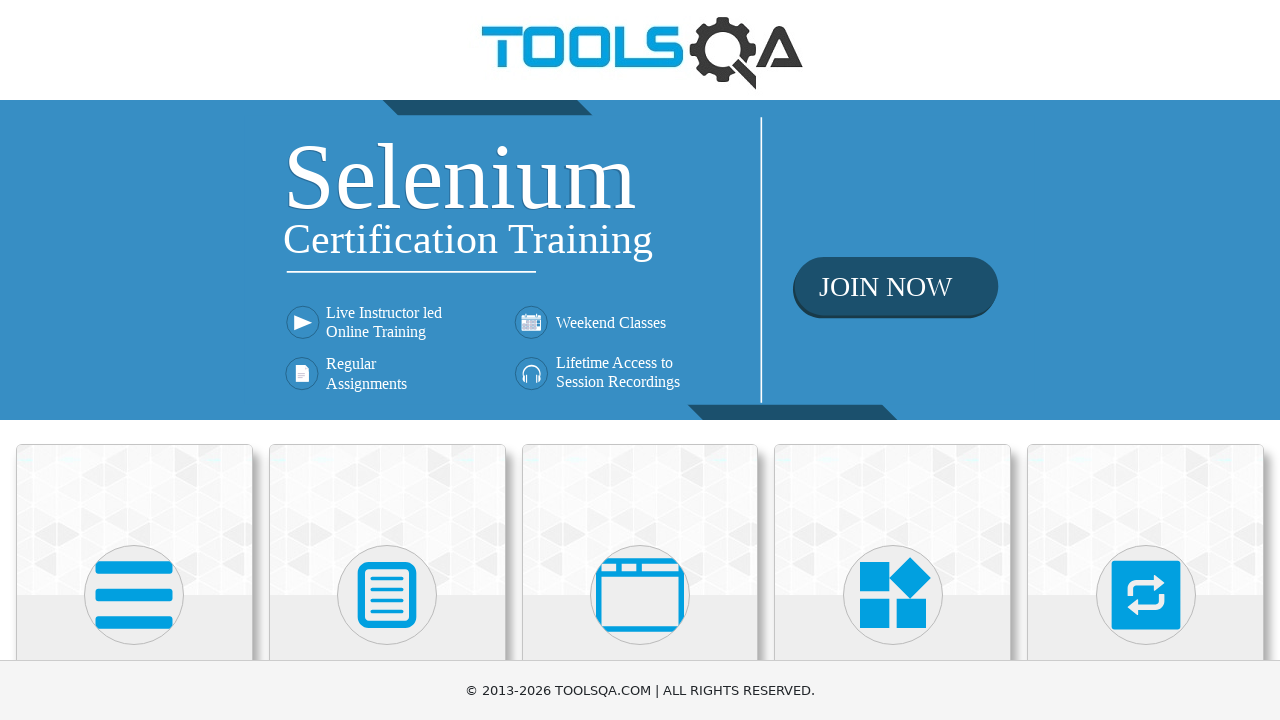

Navigated to DemoQA home page
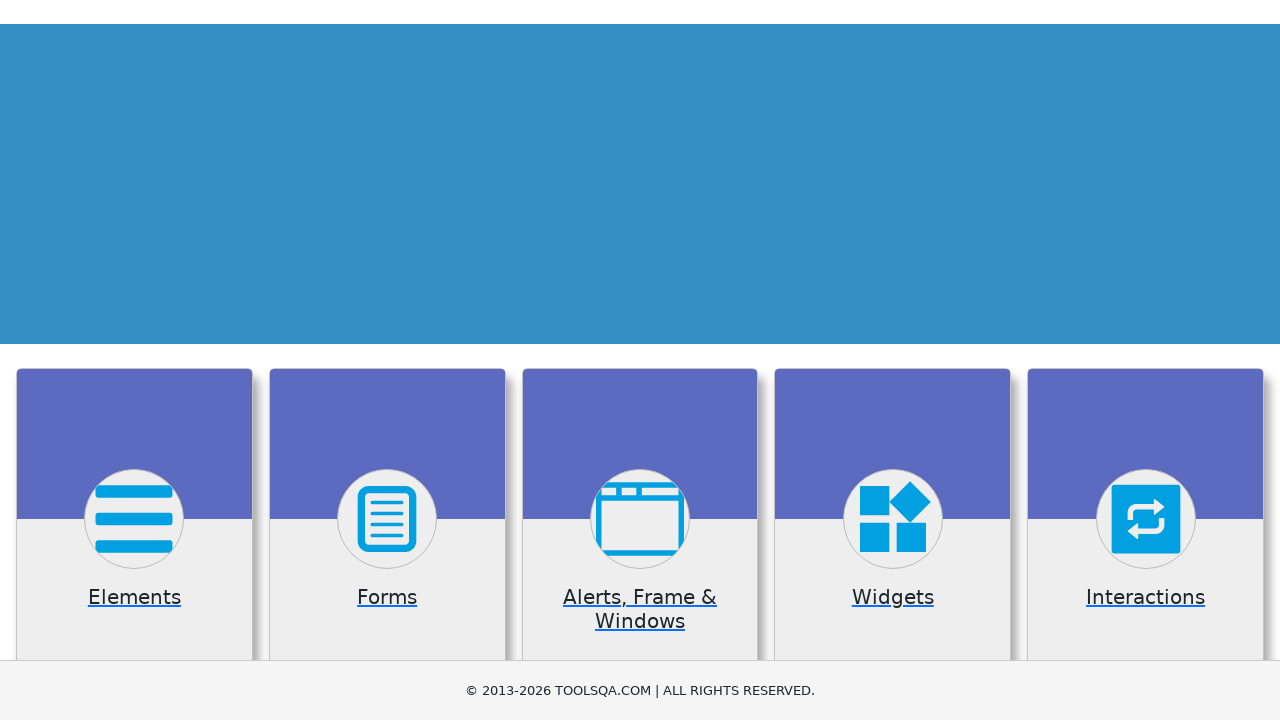

Clicked on Book Store Application section at (134, 461) on xpath=//h5[text()='Book Store Application']
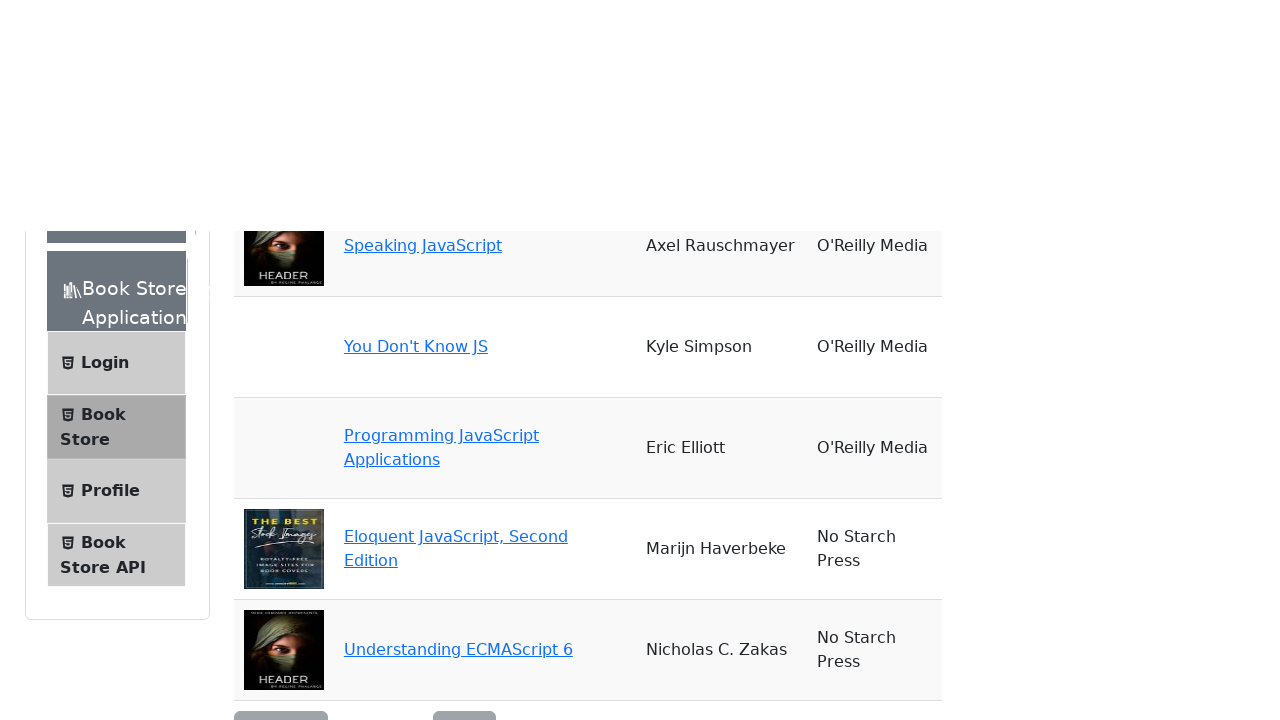

Book link 'Learning JavaScript Design Patterns' is now visible
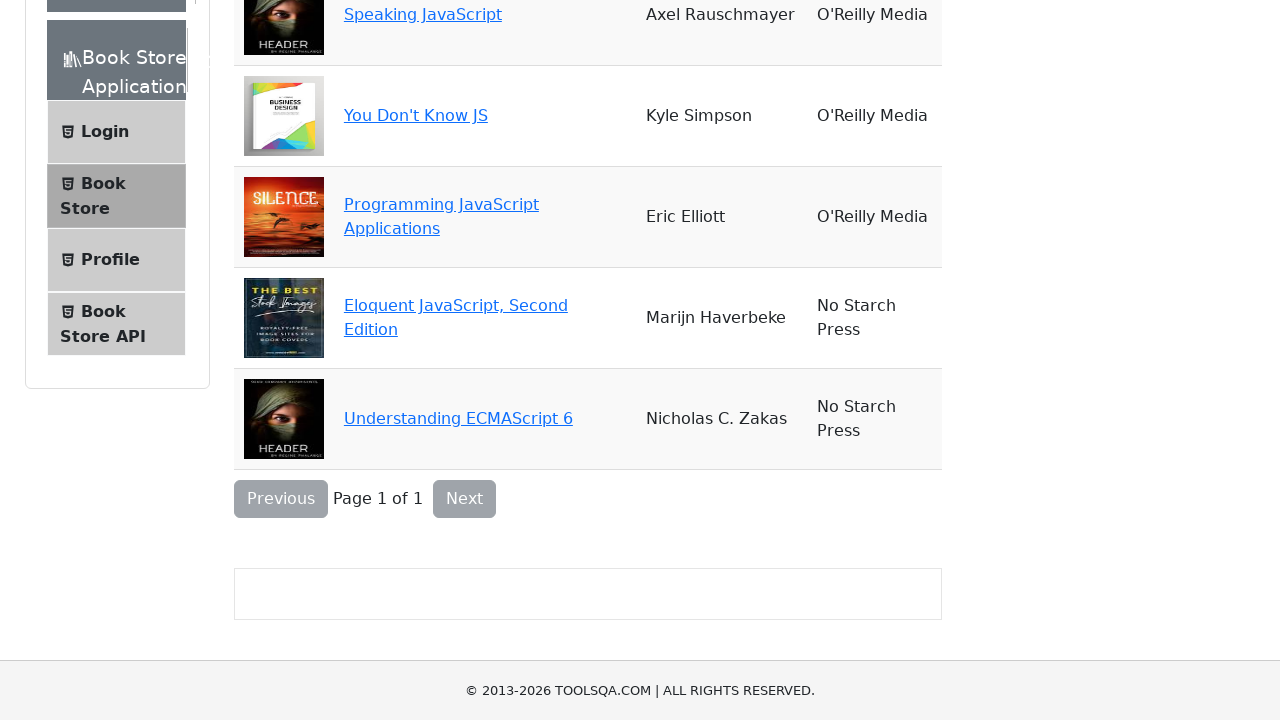

Performed mouse hover action on 'Learning JavaScript Design Patterns' book link at (451, 348) on a:has-text('Learning JavaScript Design Patterns')
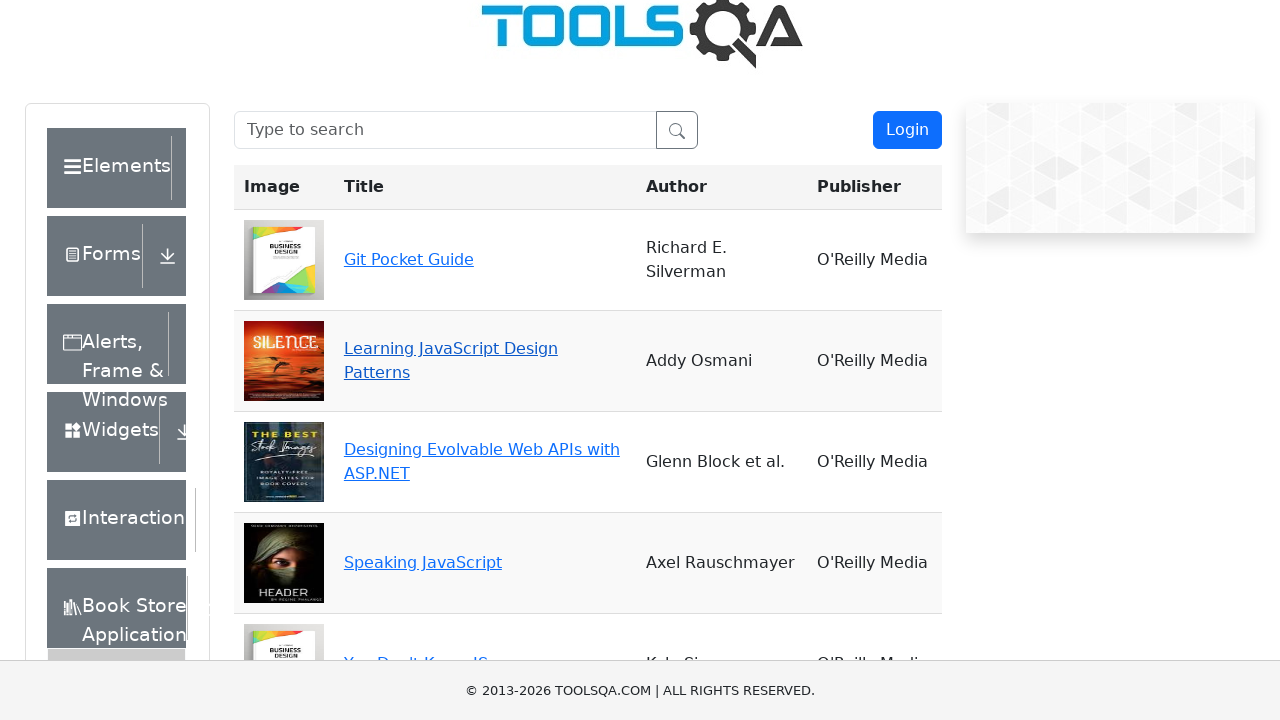

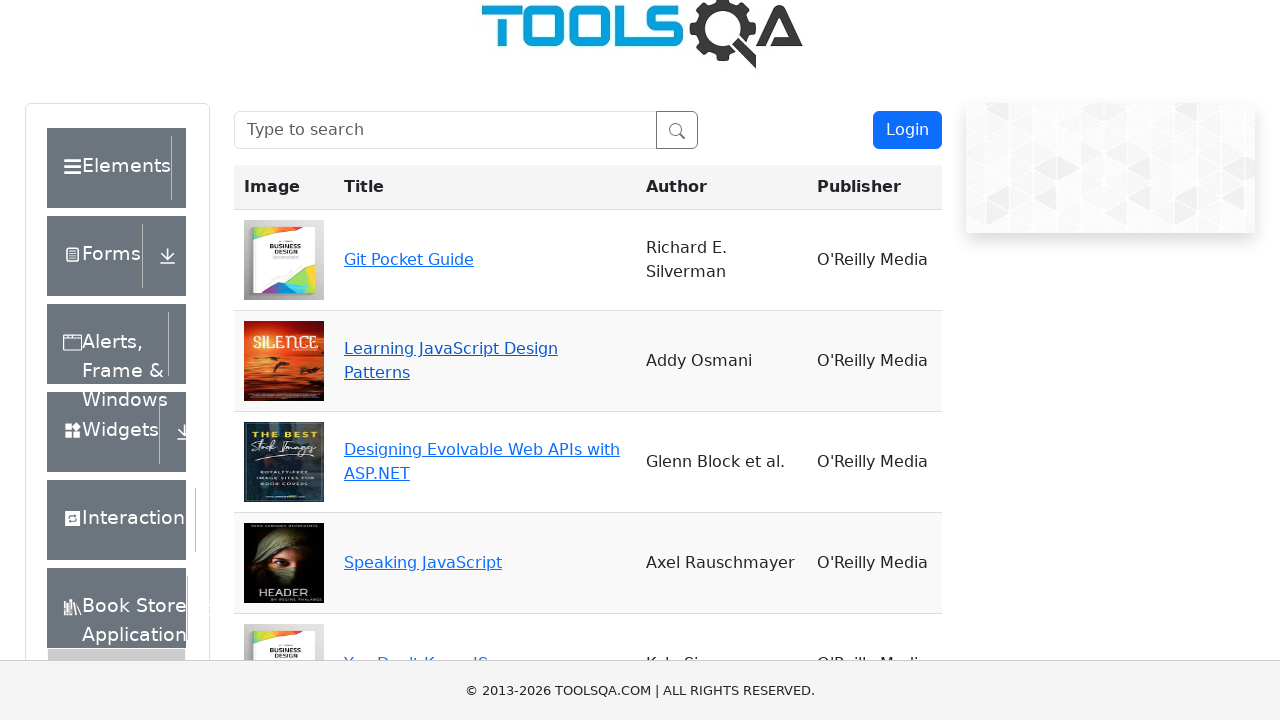